Navigates to Flipkart homepage and retrieves the page title

Starting URL: https://flipkart.com

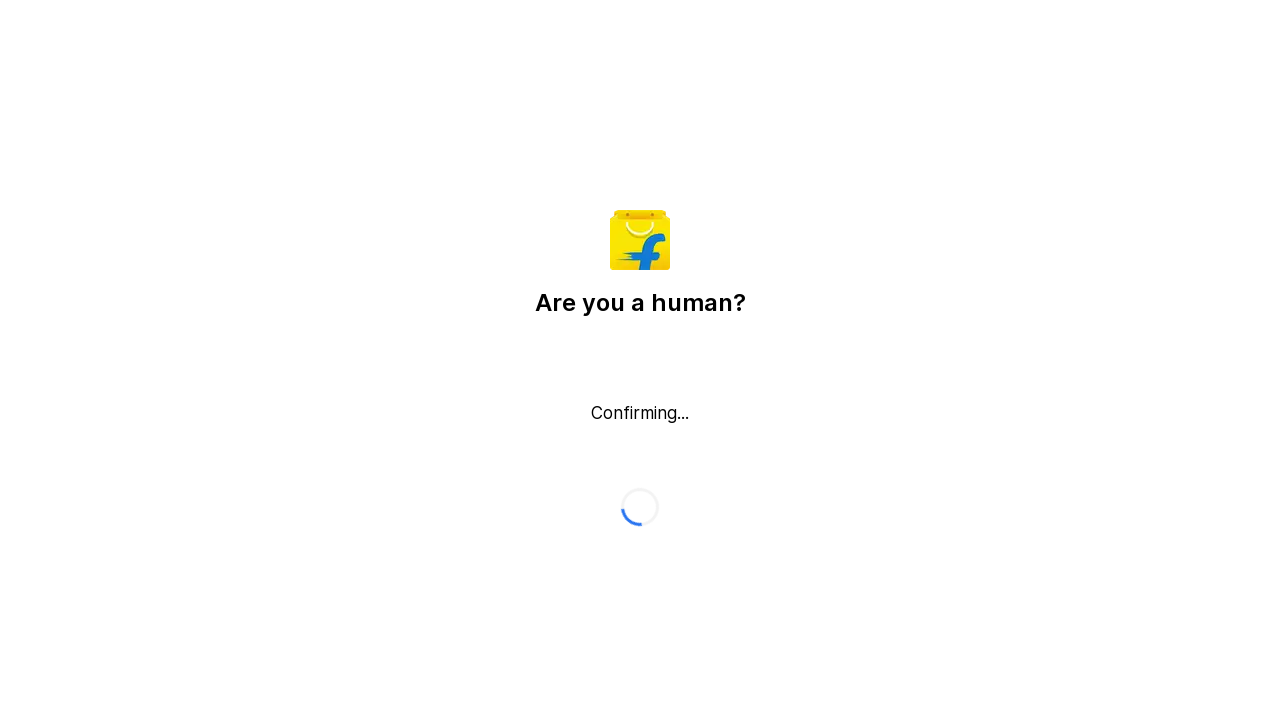

Waited for page DOM to load on Flipkart homepage
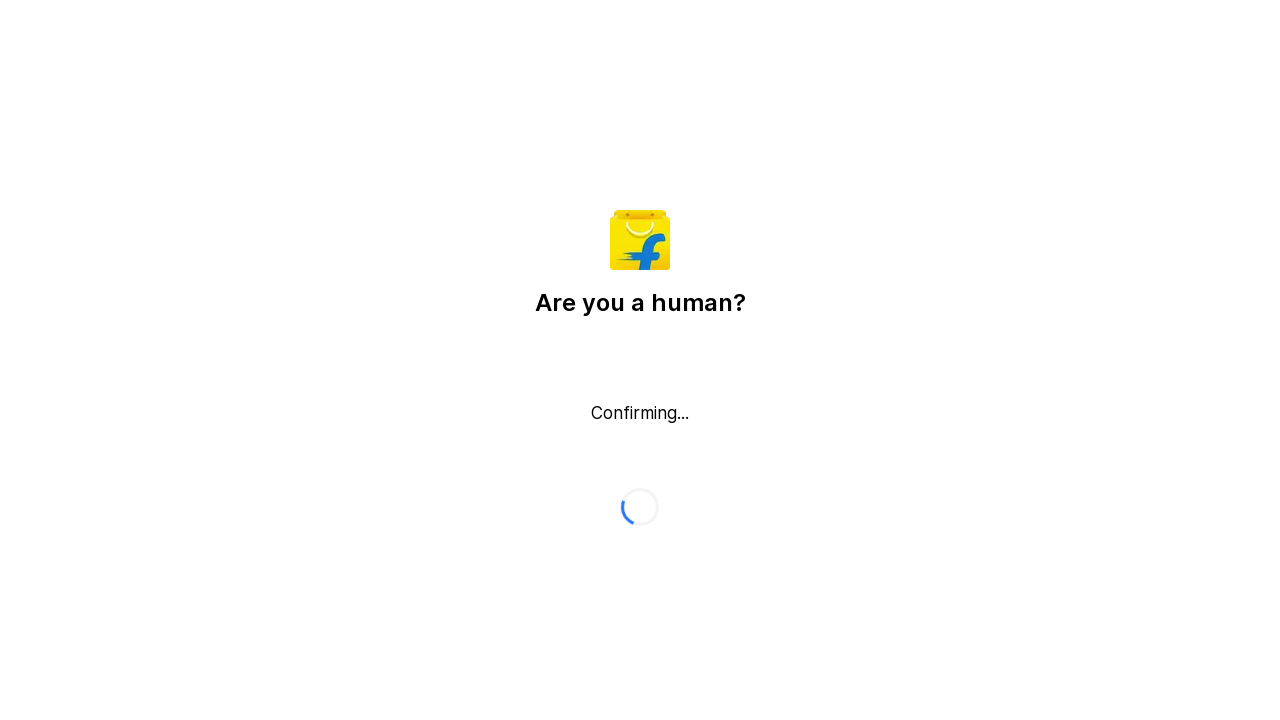

Retrieved page title: Flipkart reCAPTCHA
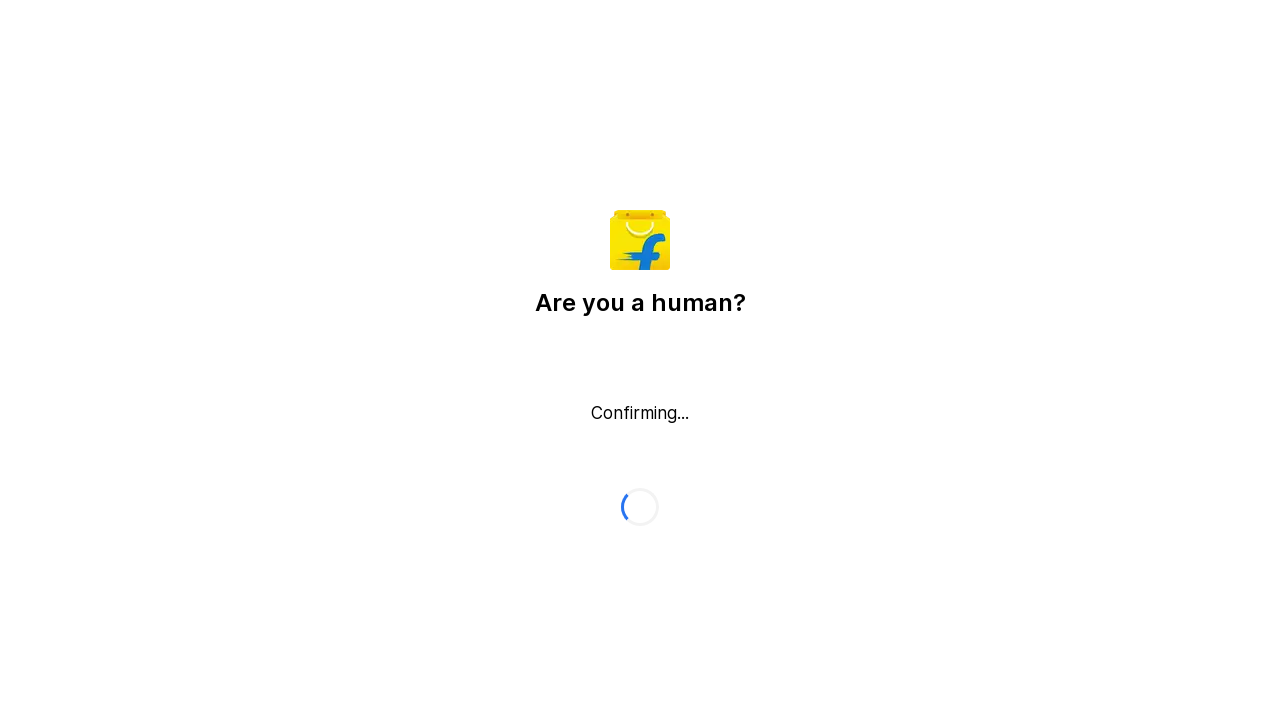

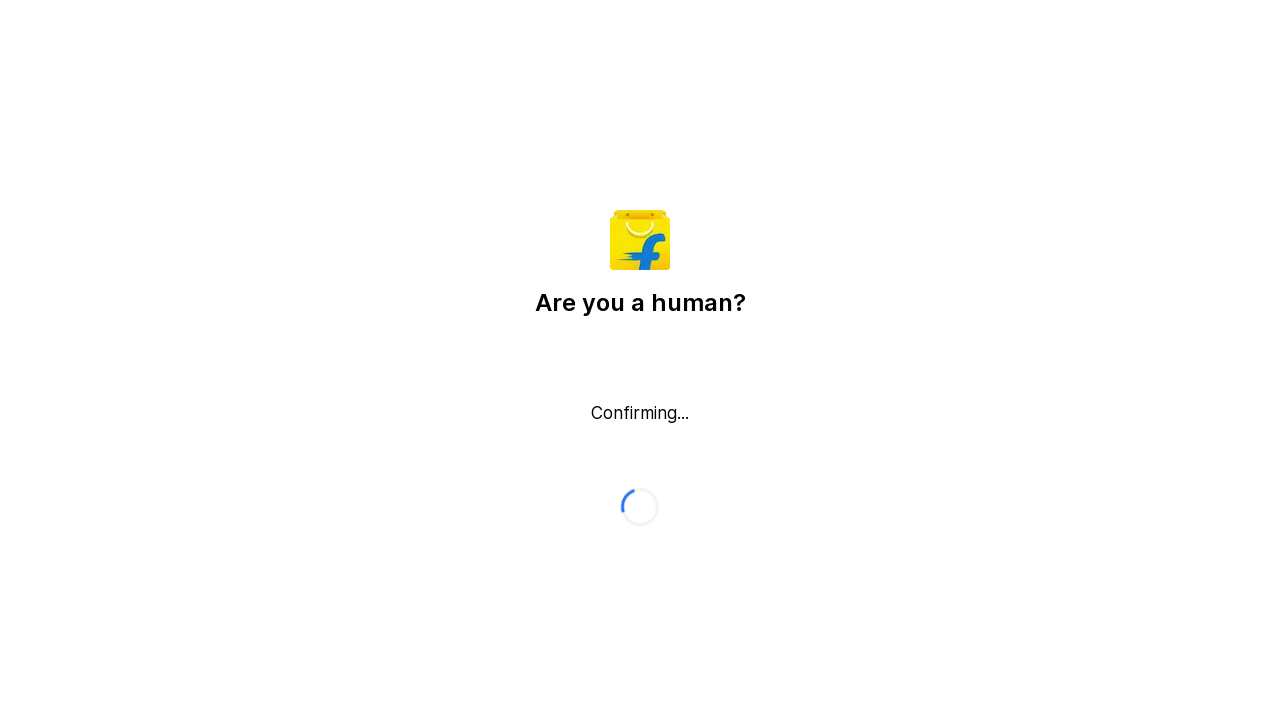